Verifies that the homepage title is correct

Starting URL: https://opensource-demo.orangehrmlive.com/

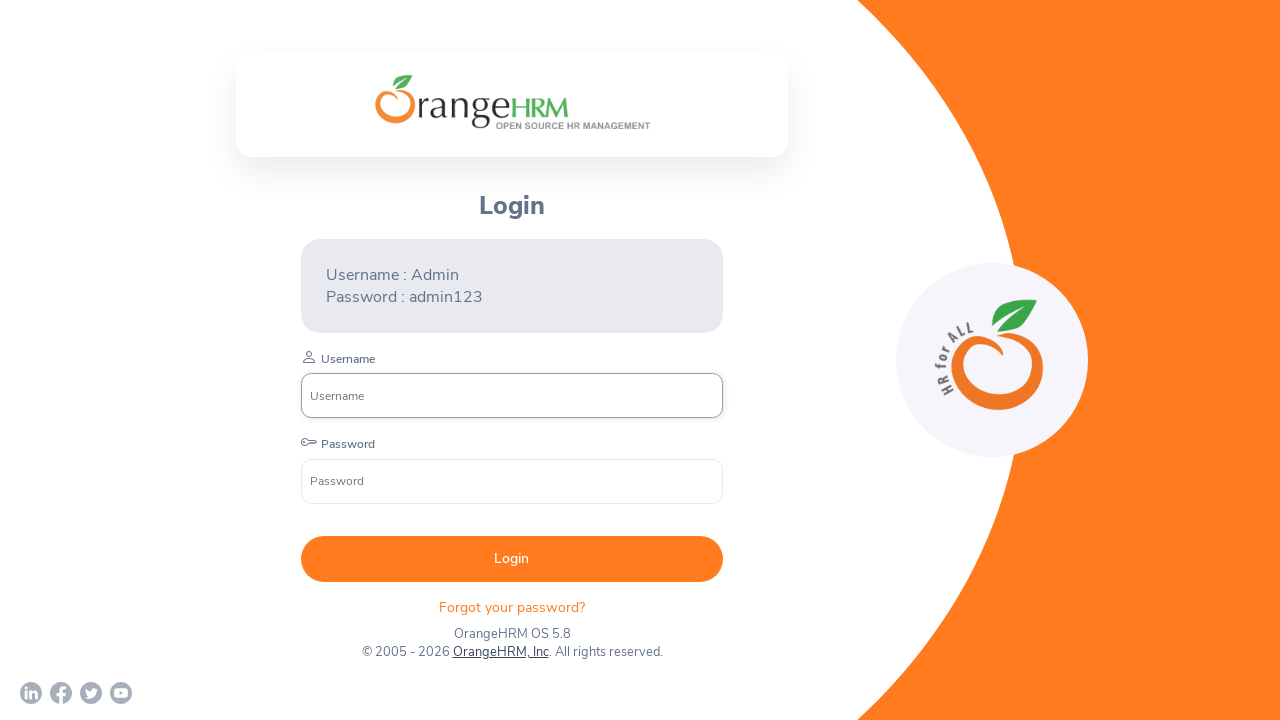

Navigated to OrangeHRM homepage
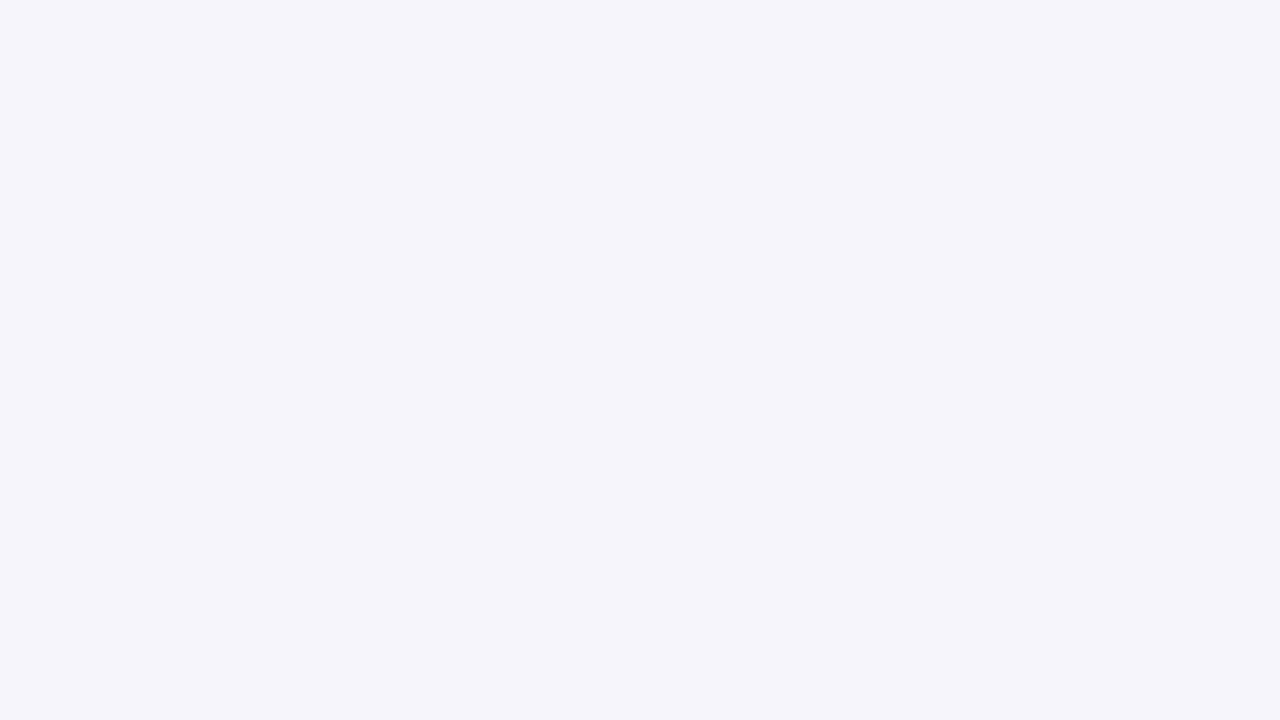

Retrieved page title
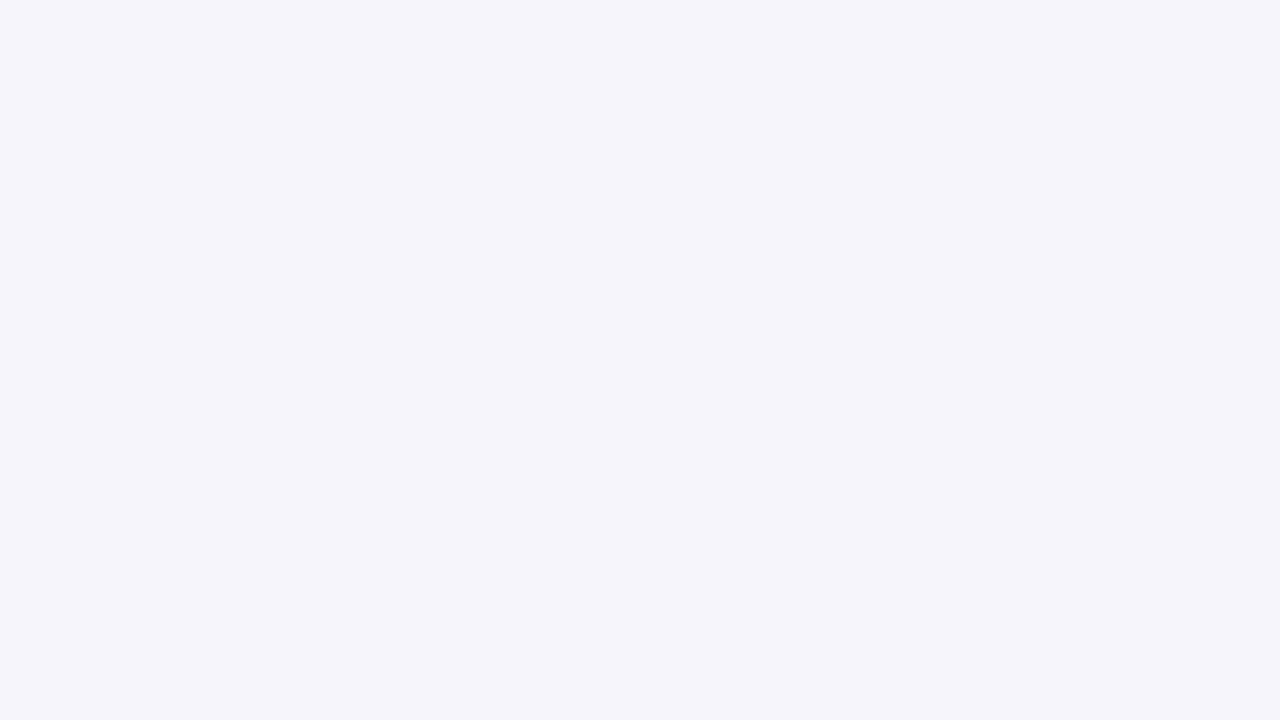

Verified homepage title is 'OrangeHRM'
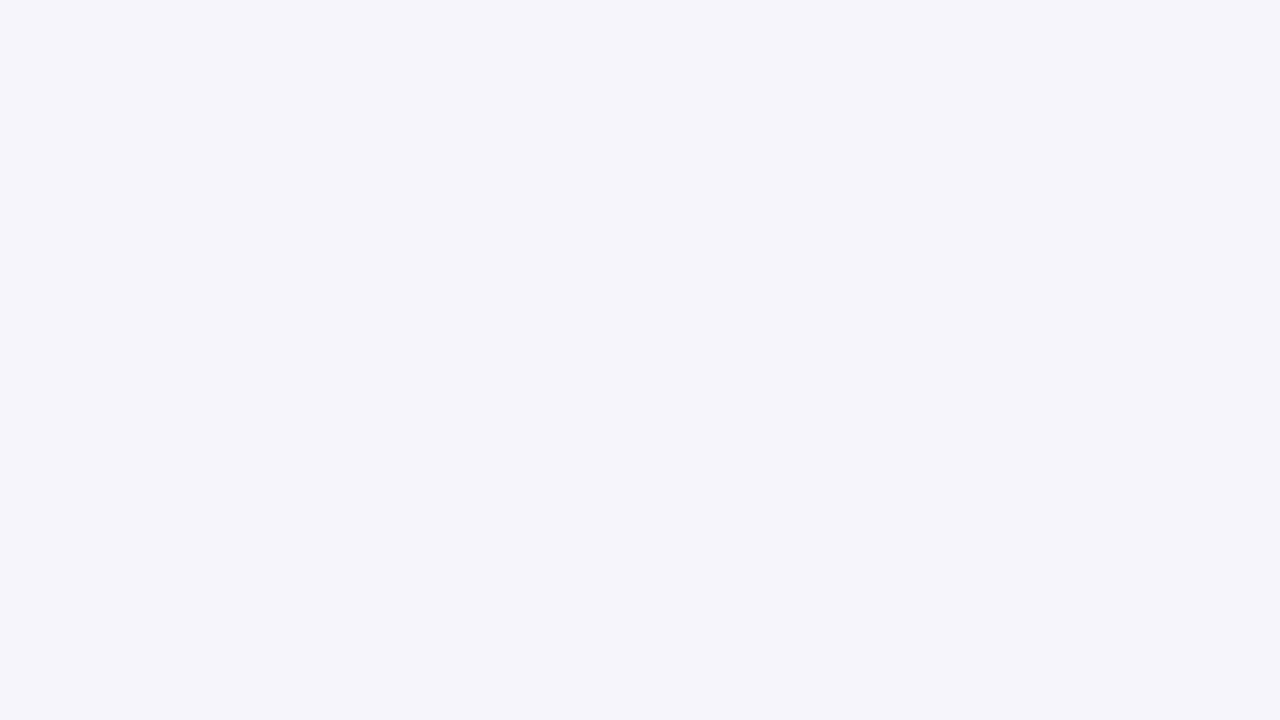

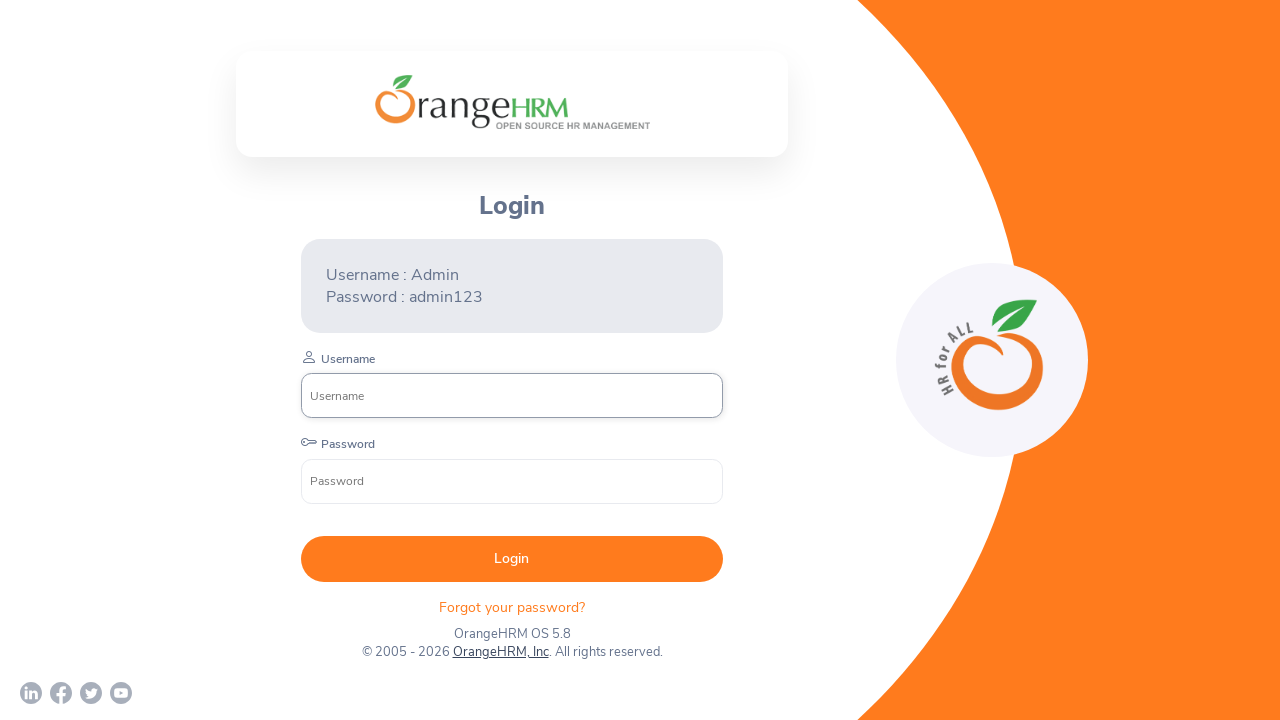